Tests that the counter displays the current number of todo items as items are added

Starting URL: https://demo.playwright.dev/todomvc

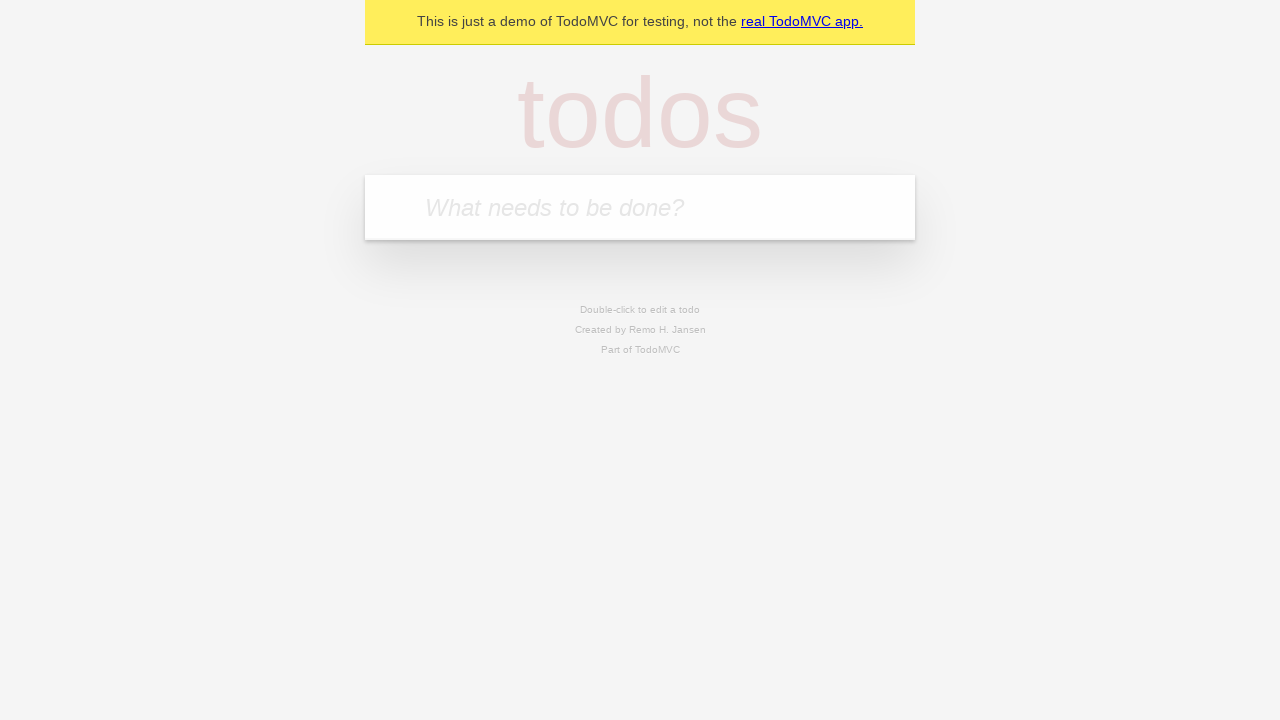

Filled todo input with 'buy some cheese' on internal:attr=[placeholder="What needs to be done?"i]
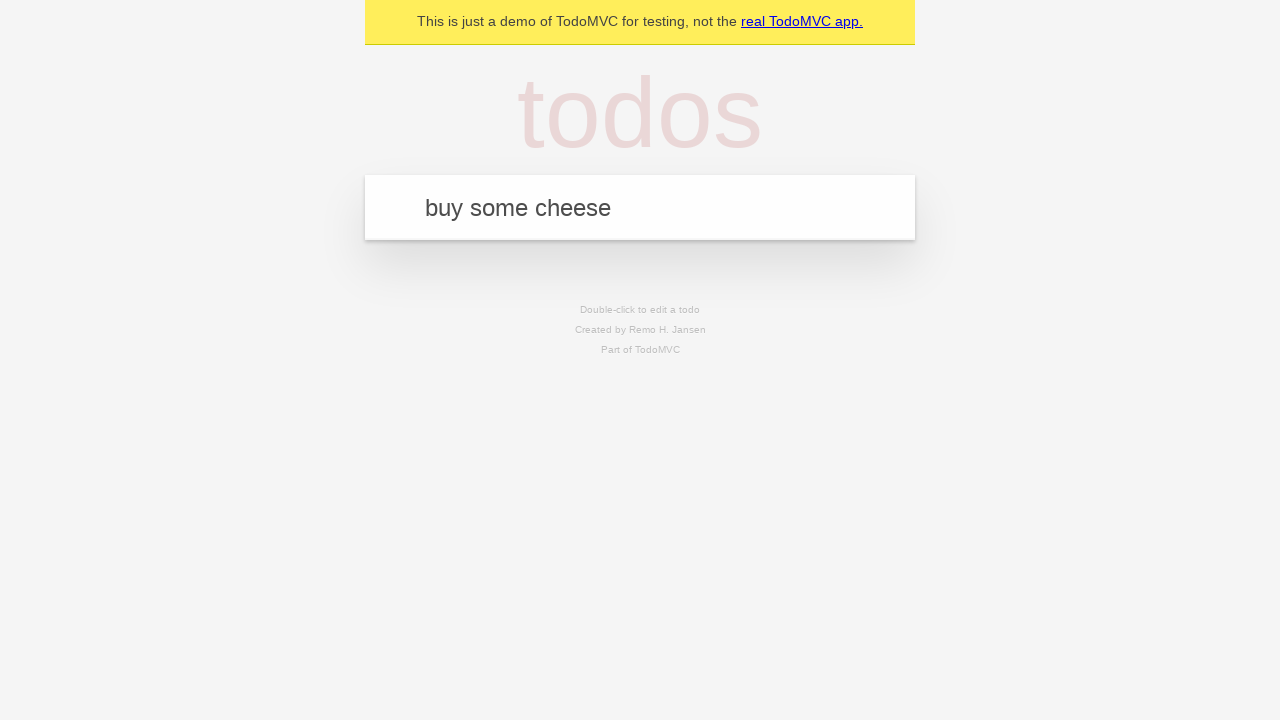

Pressed Enter to add first todo item on internal:attr=[placeholder="What needs to be done?"i]
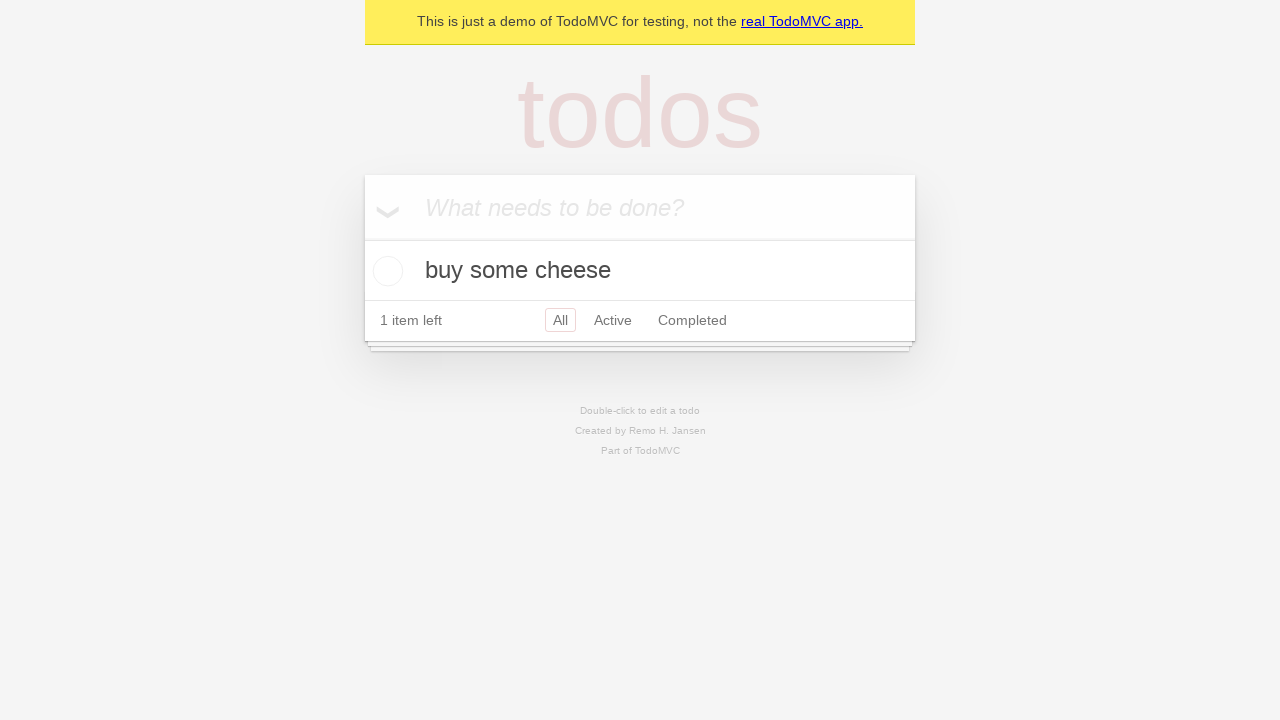

Todo counter element loaded, showing 1 item
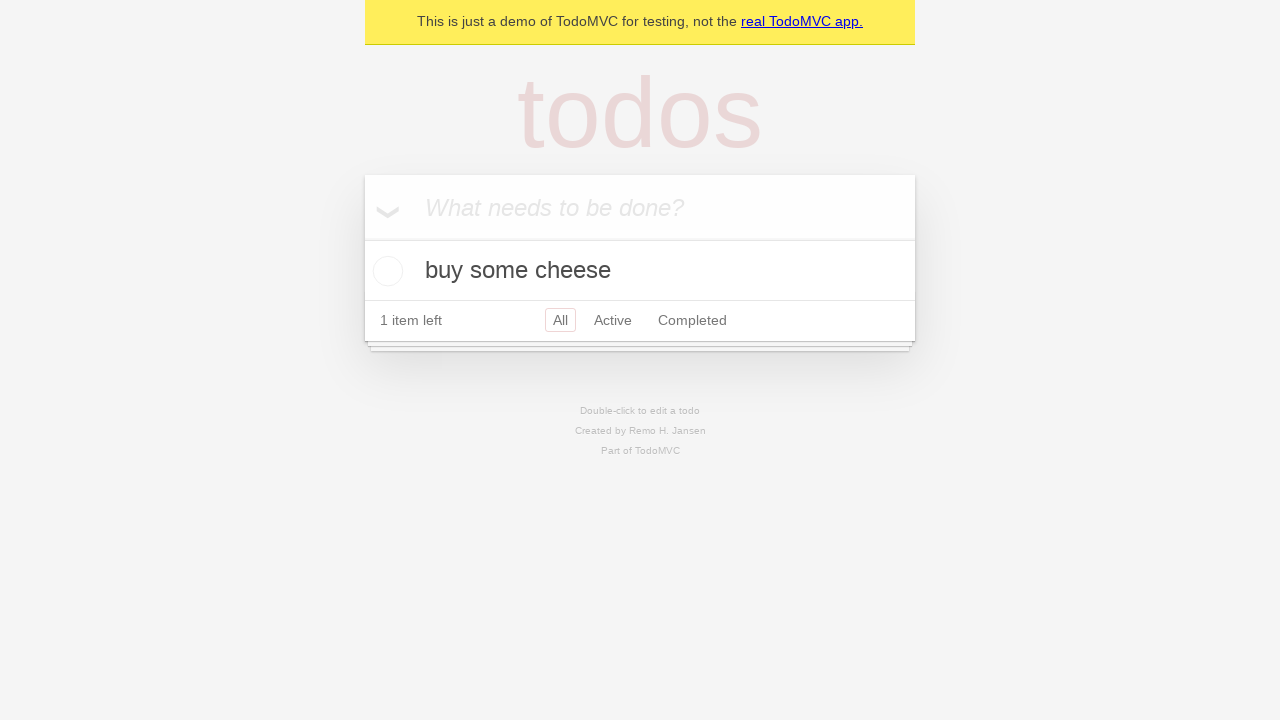

Filled todo input with 'feed the cat' on internal:attr=[placeholder="What needs to be done?"i]
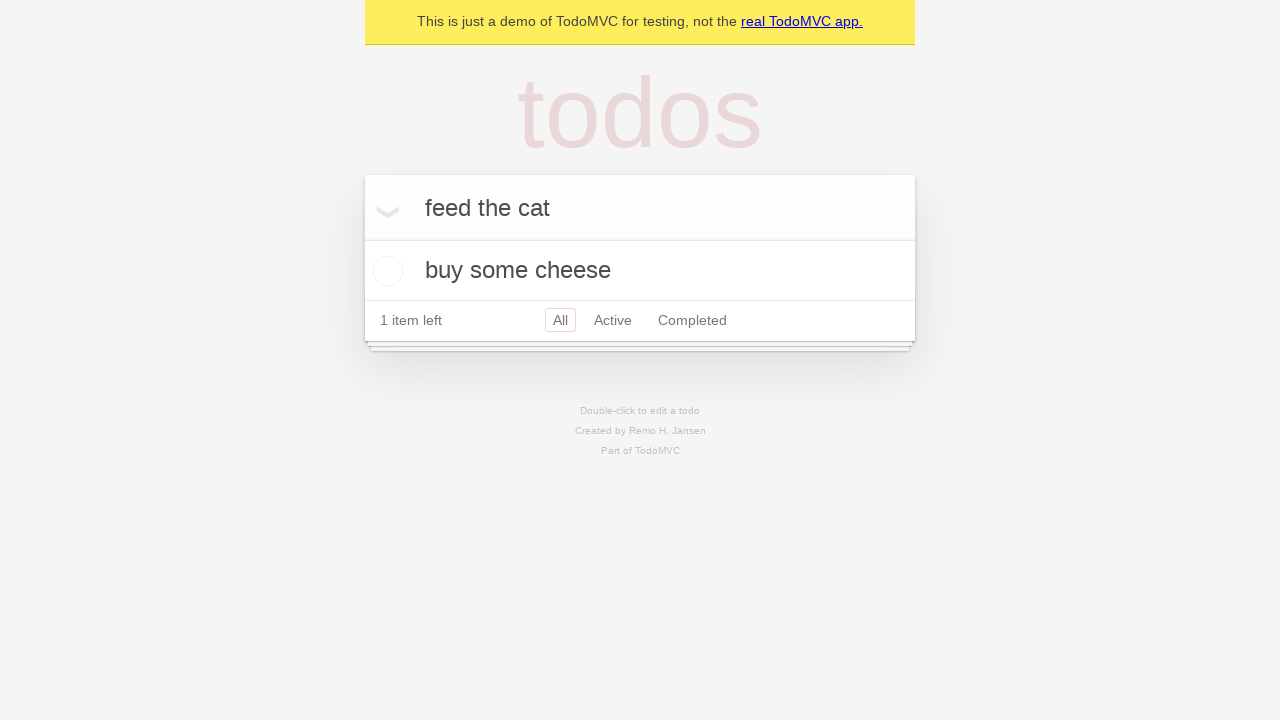

Pressed Enter to add second todo item on internal:attr=[placeholder="What needs to be done?"i]
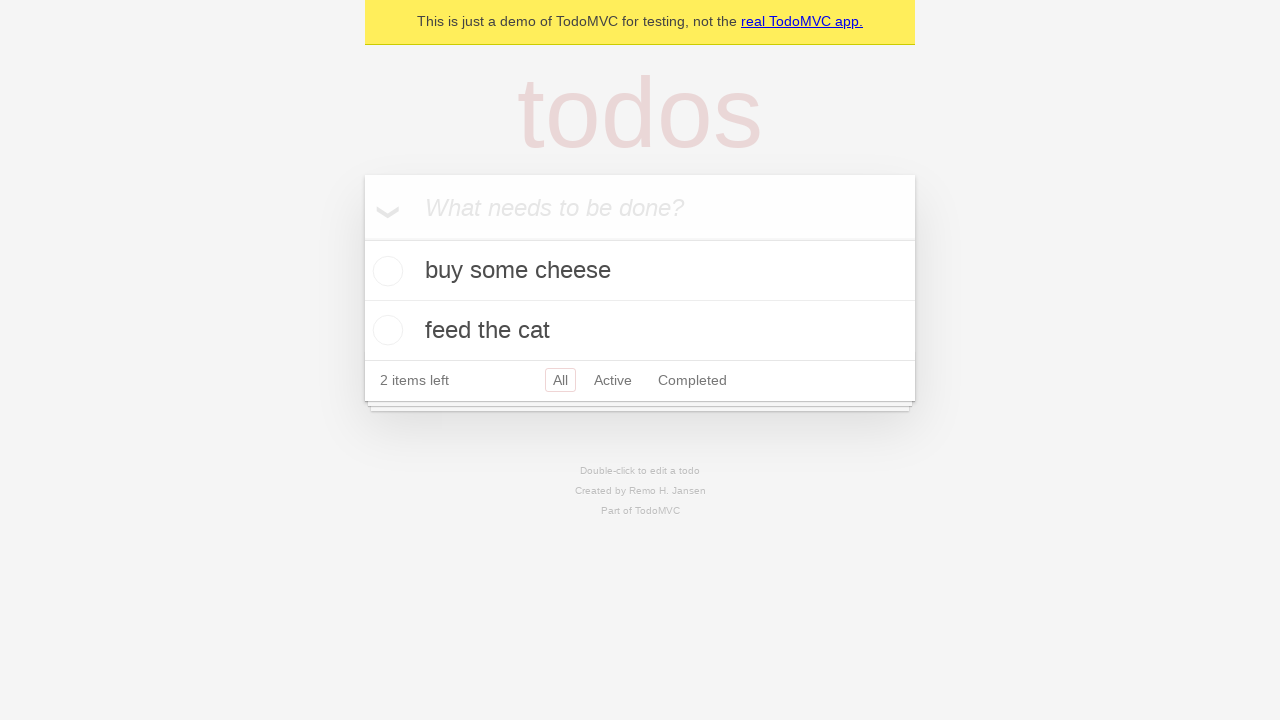

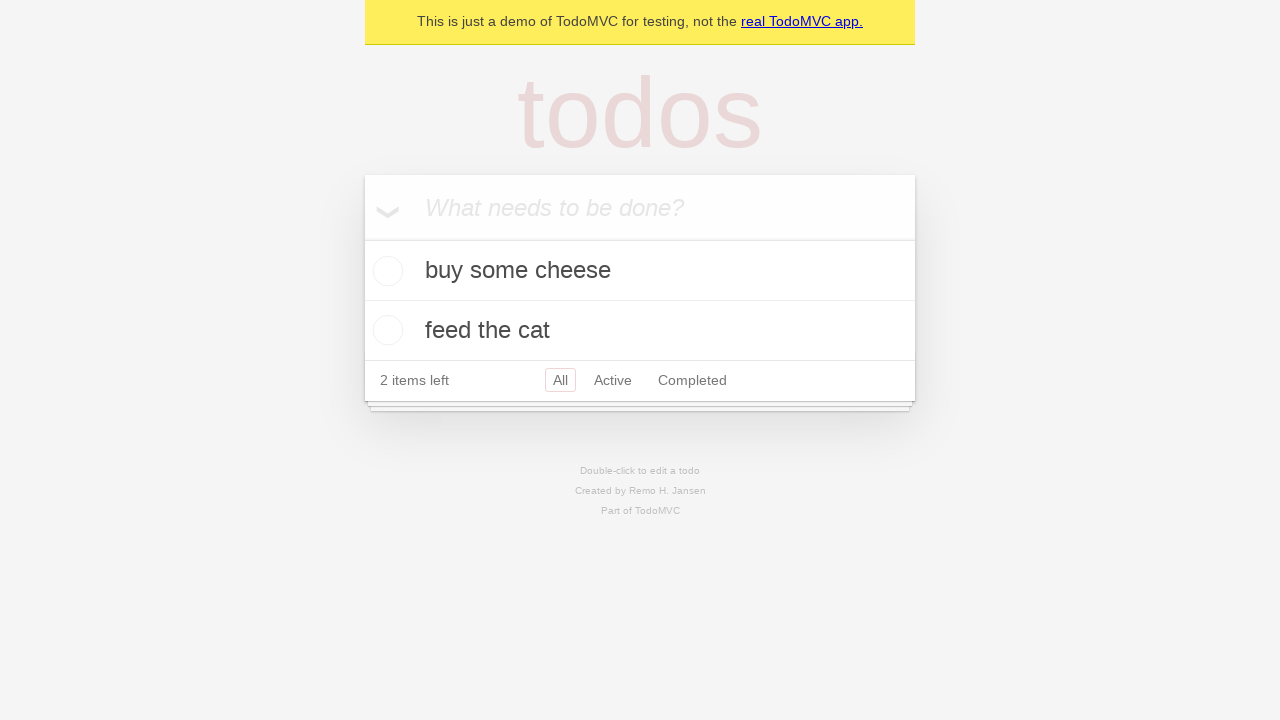